Tests the text box form by filling in the Full Name, Email, and Current Address fields with test data.

Starting URL: https://demoqa.com/text-box

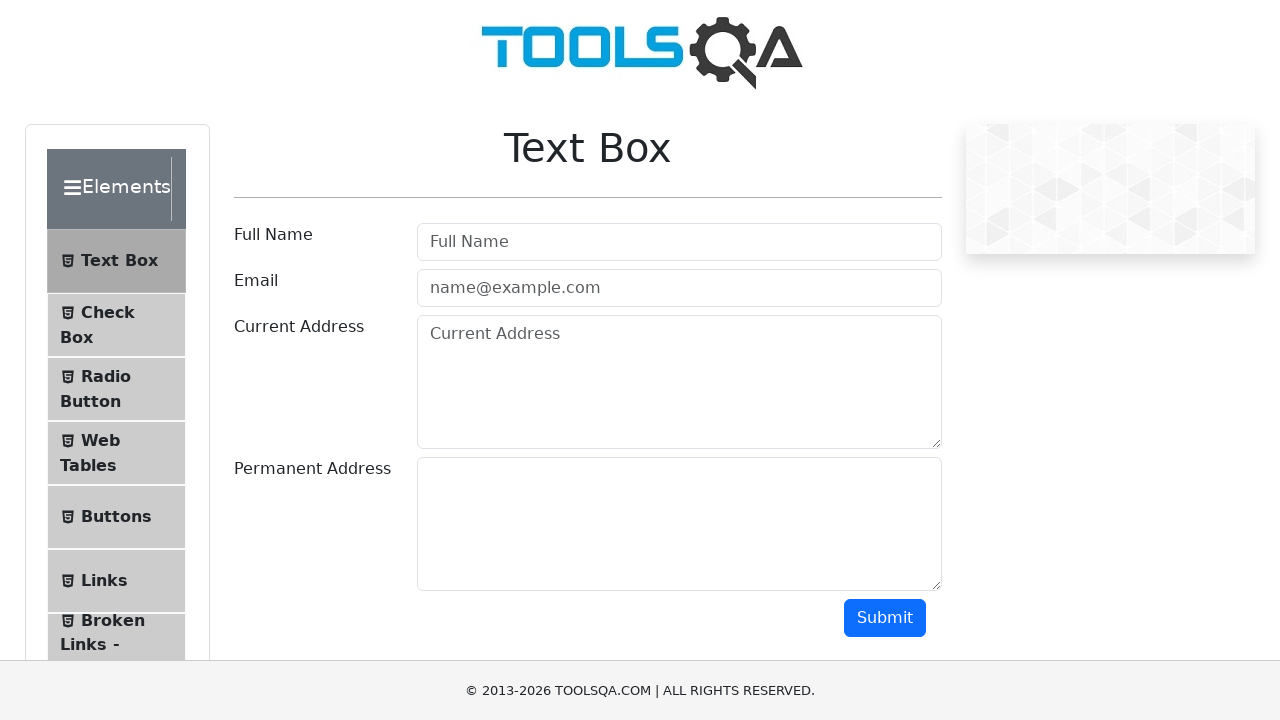

Filled Full Name field with 'Monkey' on input[placeholder='Full Name']
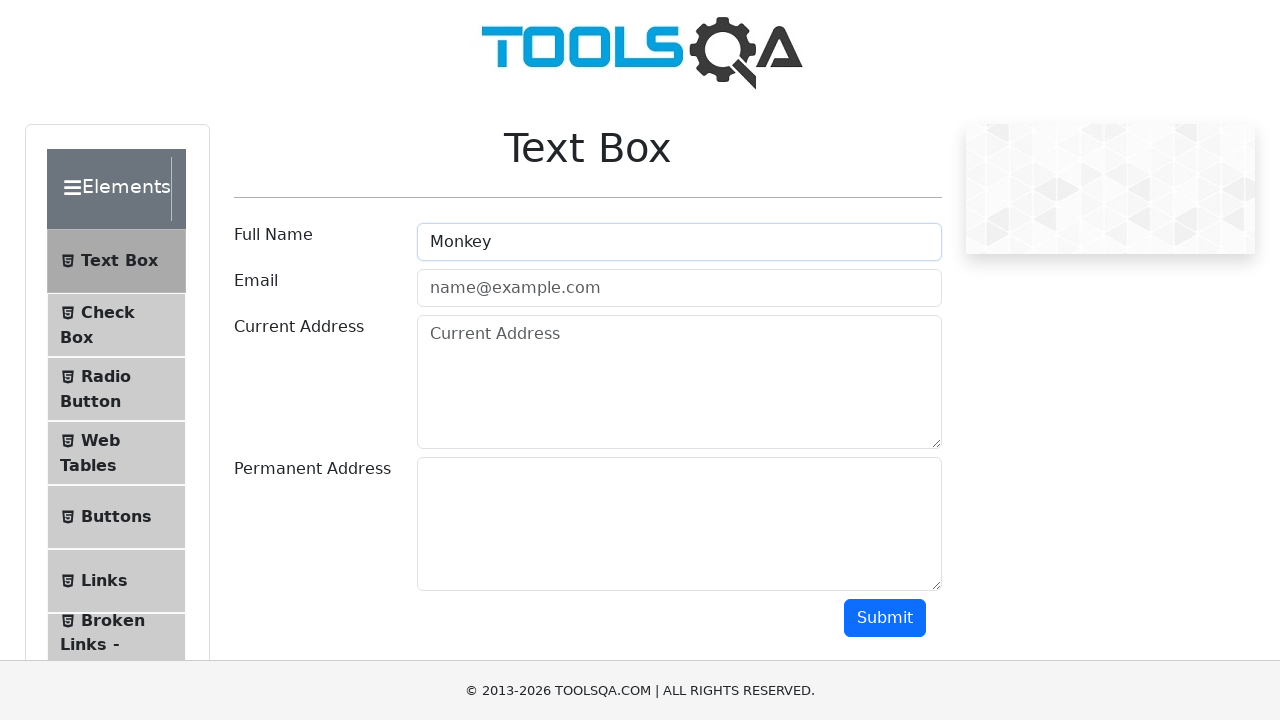

Filled Email field with 'monkey@gmail.com' on input[type='email']
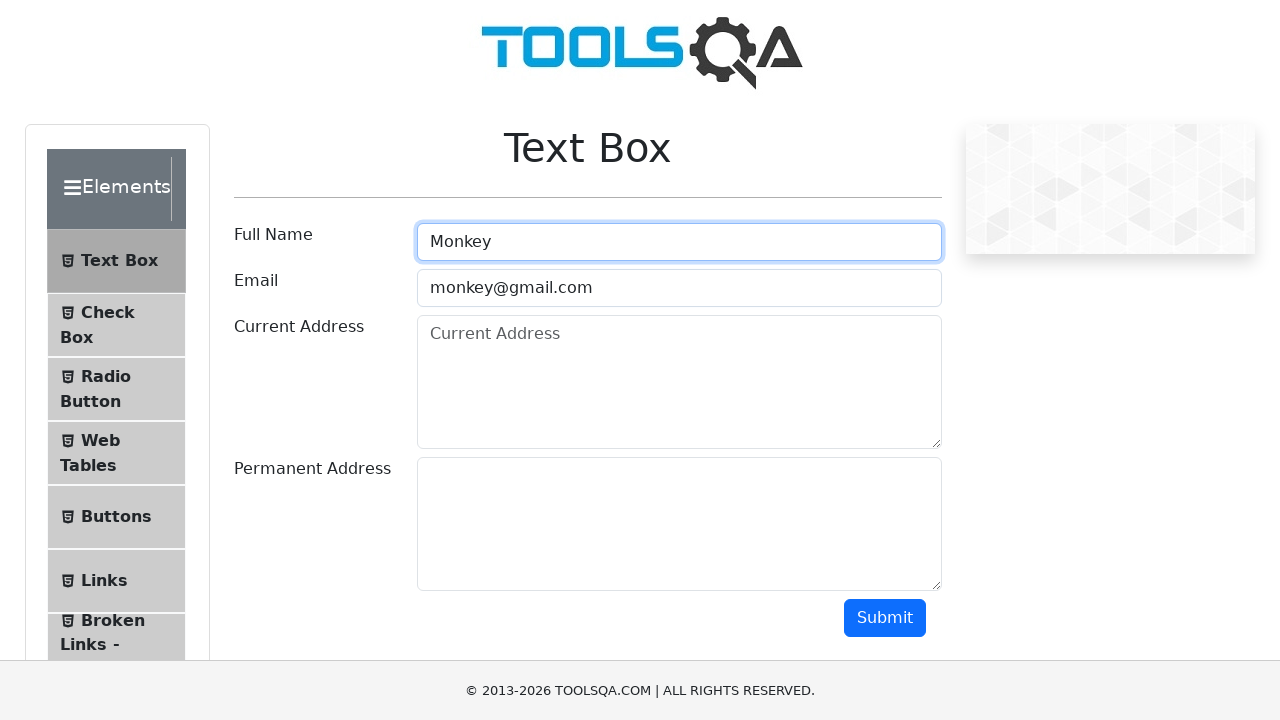

Filled Current Address field with 'Monkey Street 1' on #currentAddress
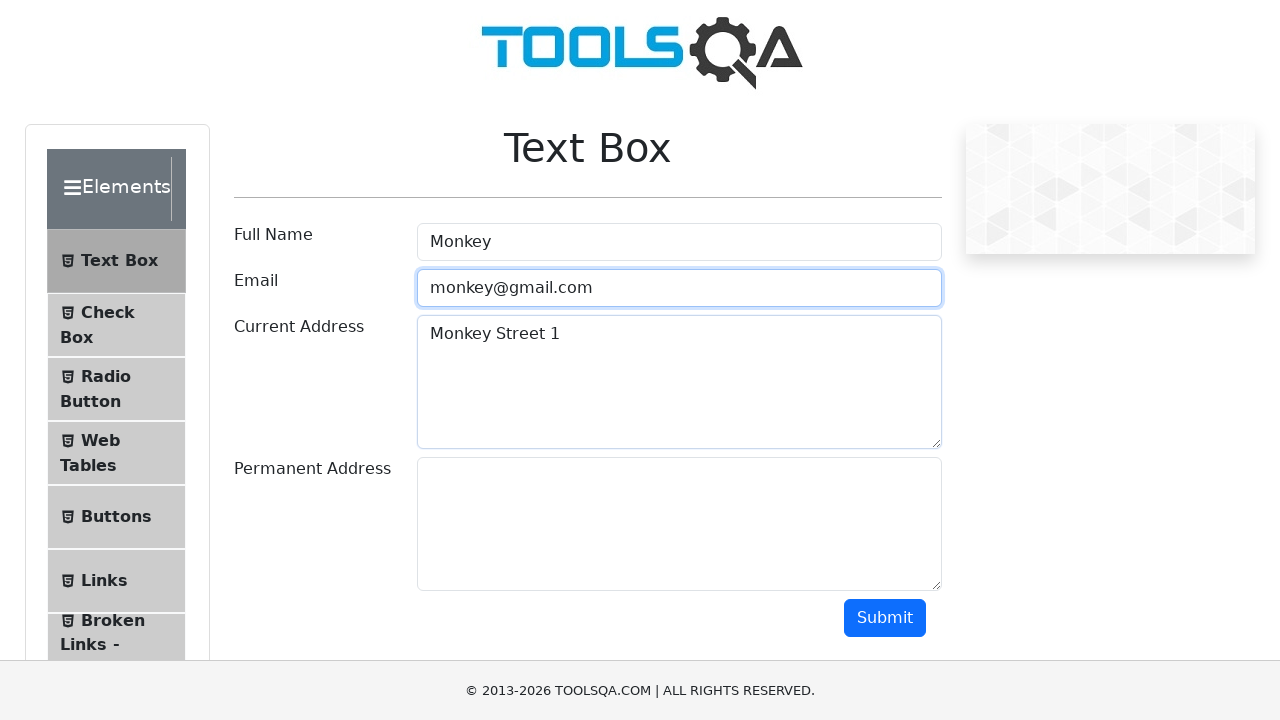

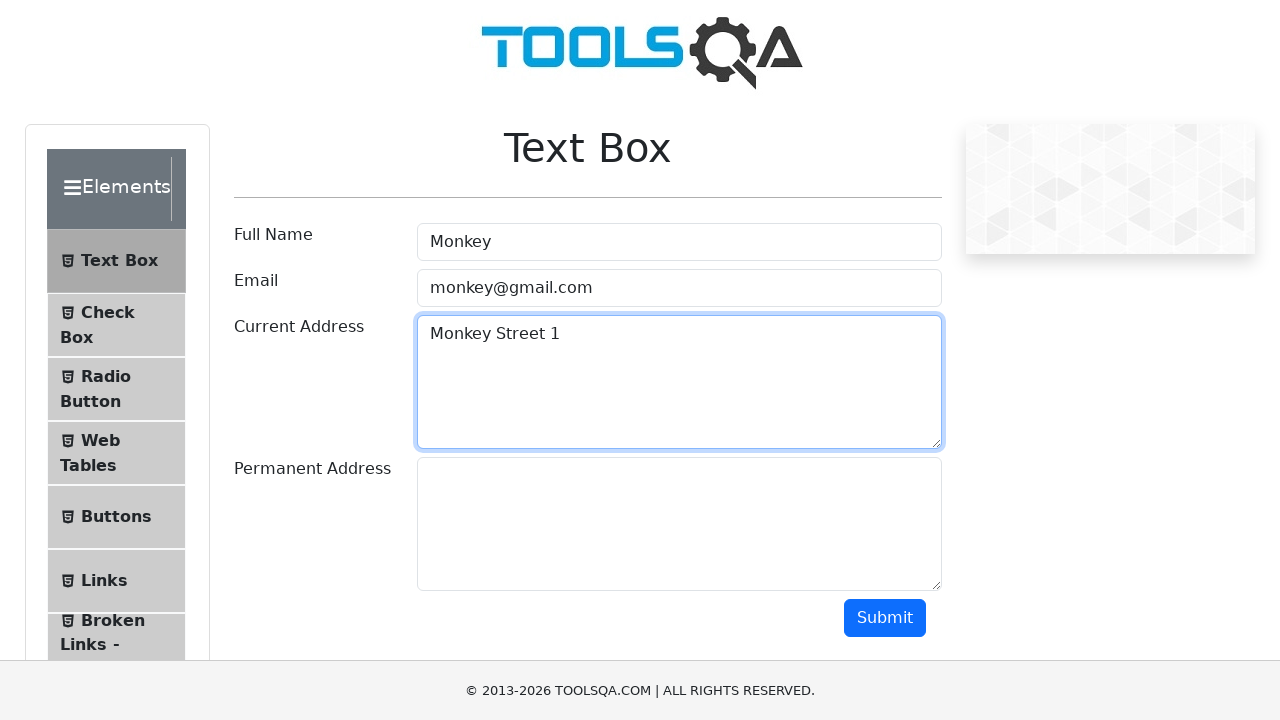